Tests radio button functionality by locating the radio button section and counting the number of radio button labels

Starting URL: https://rahulshettyacademy.com/AutomationPractice/

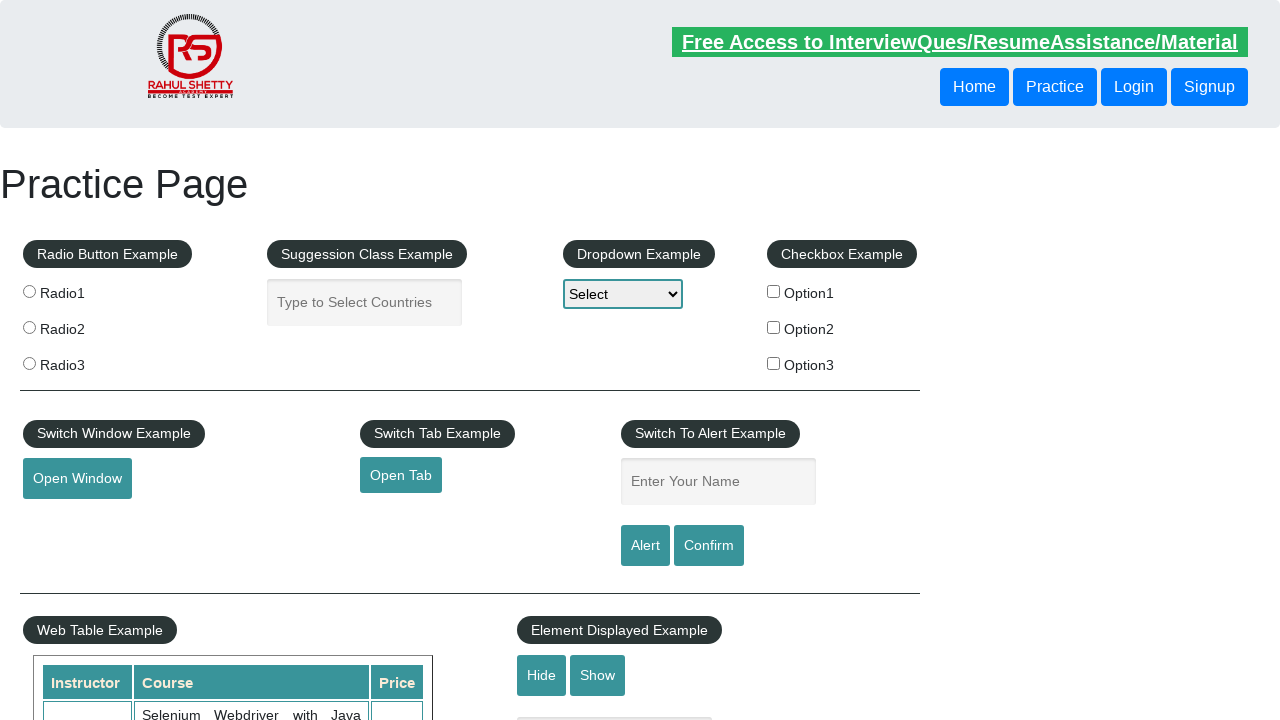

Navigated to AutomationPractice page
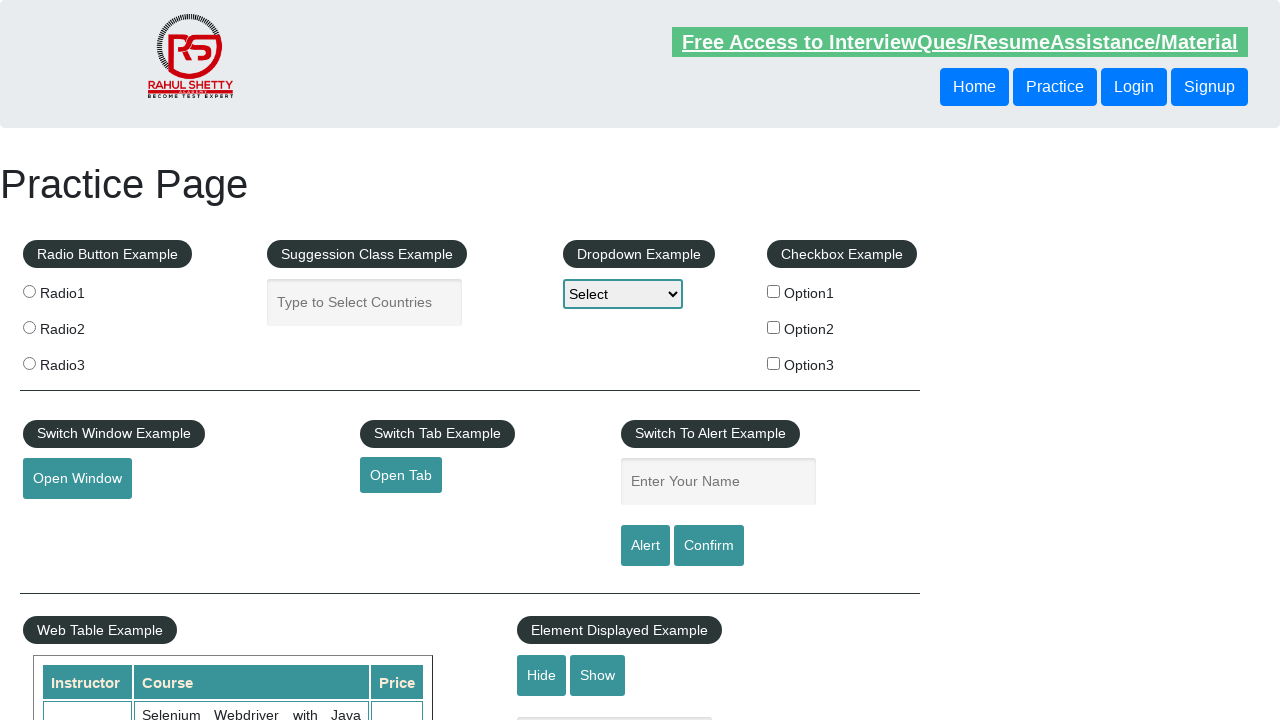

Radio button section loaded successfully
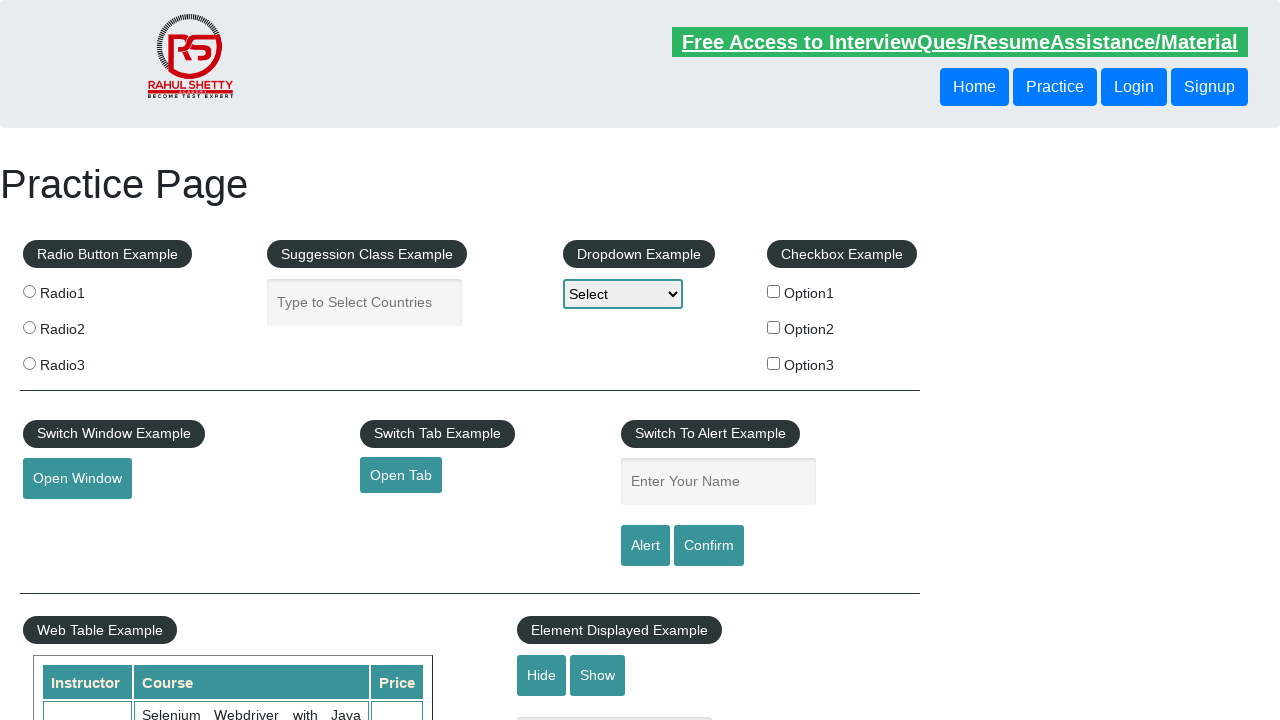

Located and counted 3 radio button labels
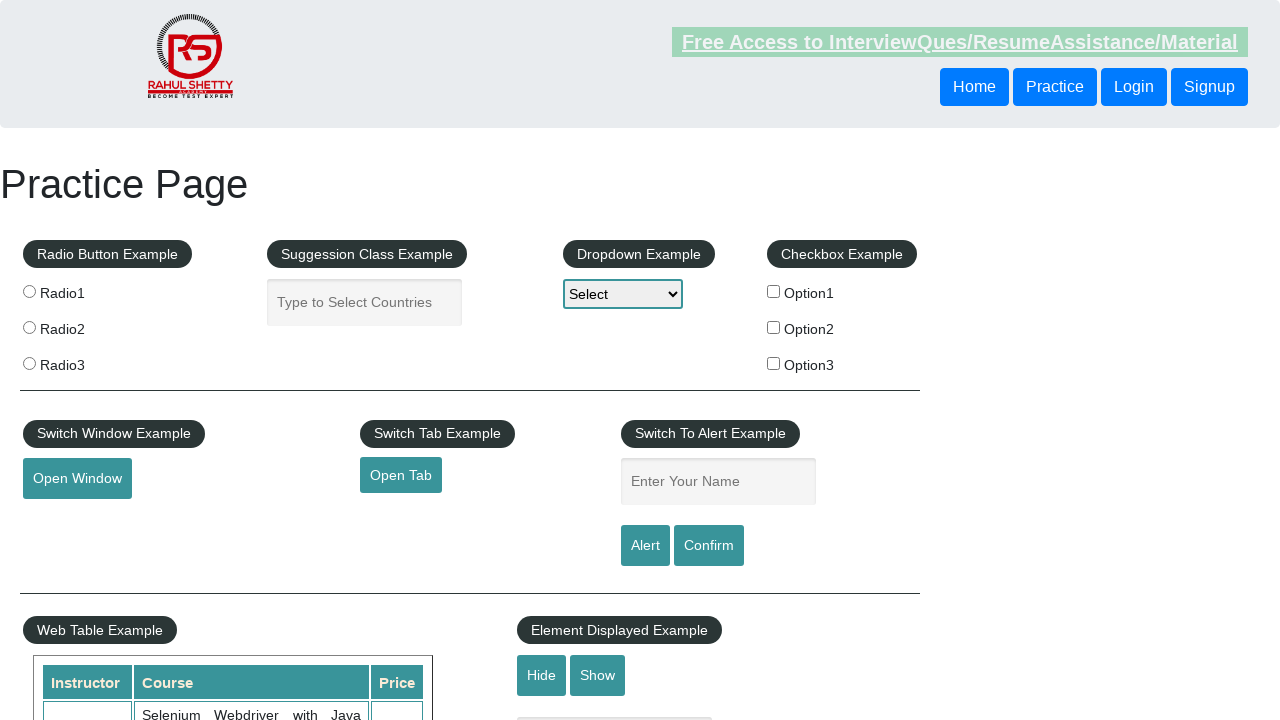

Printed radio button count: 3
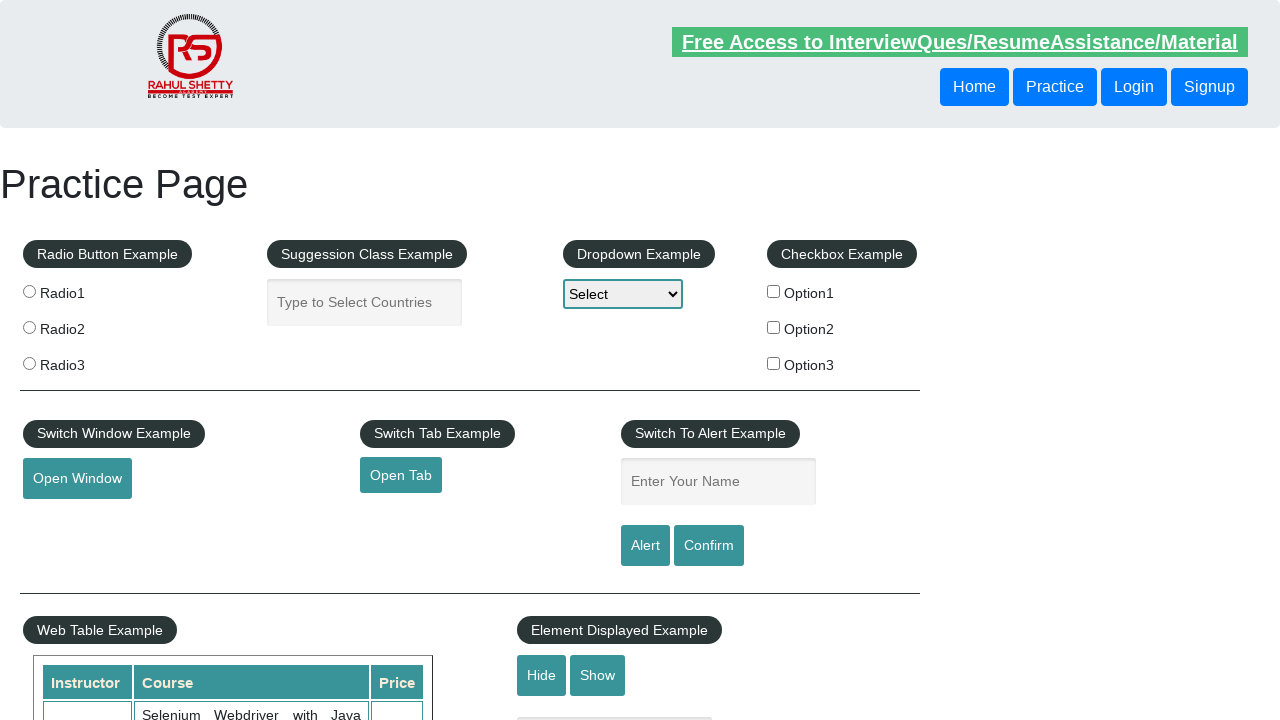

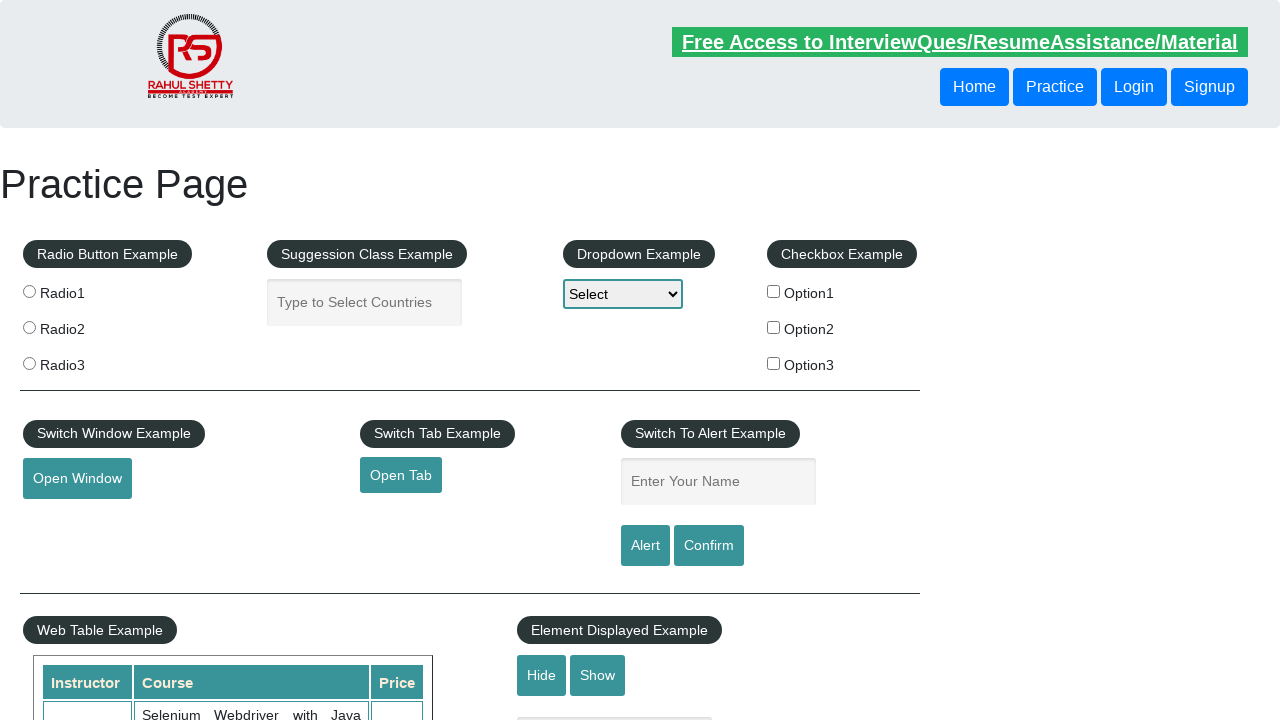